Tests the dynamic removal of a checkbox by clicking the Remove button and waiting for the Add button to appear, verifying the checkbox is removed and a confirmation message is displayed.

Starting URL: https://the-internet.herokuapp.com/dynamic_controls

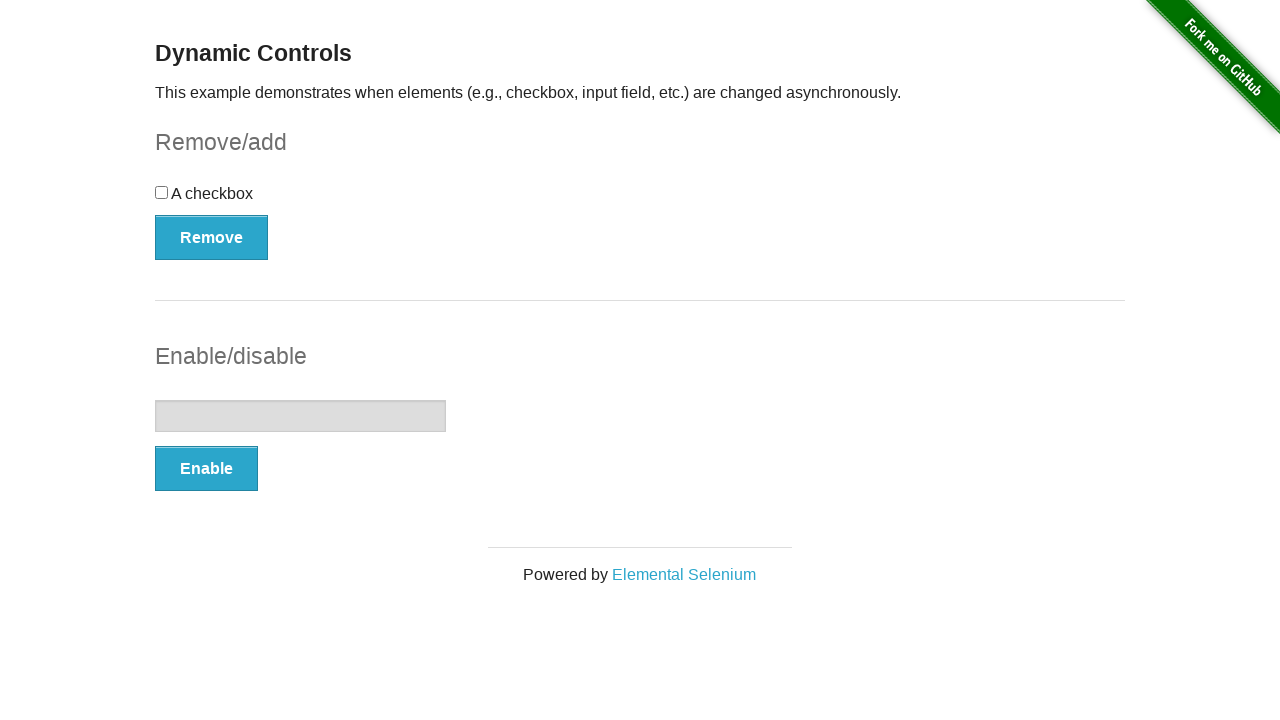

Clicked the Remove button to remove the checkbox at (212, 237) on #checkbox-example button
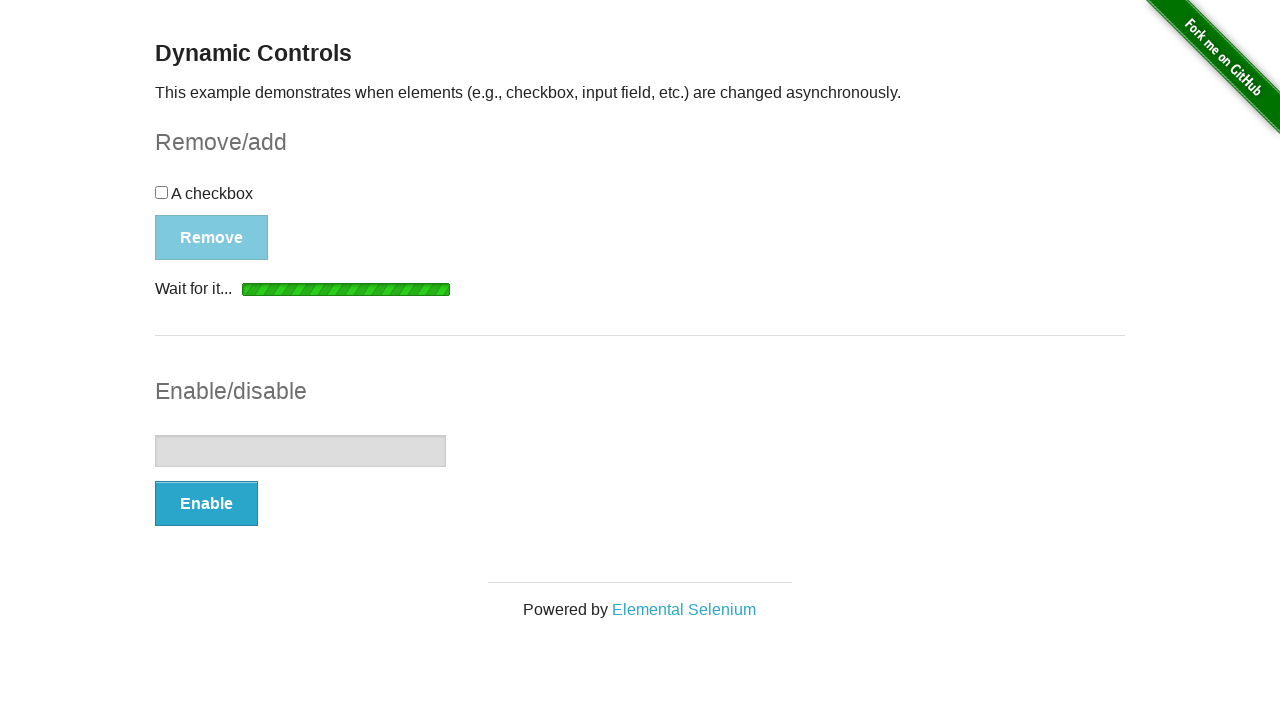

Waited for Remove button to change to Add button
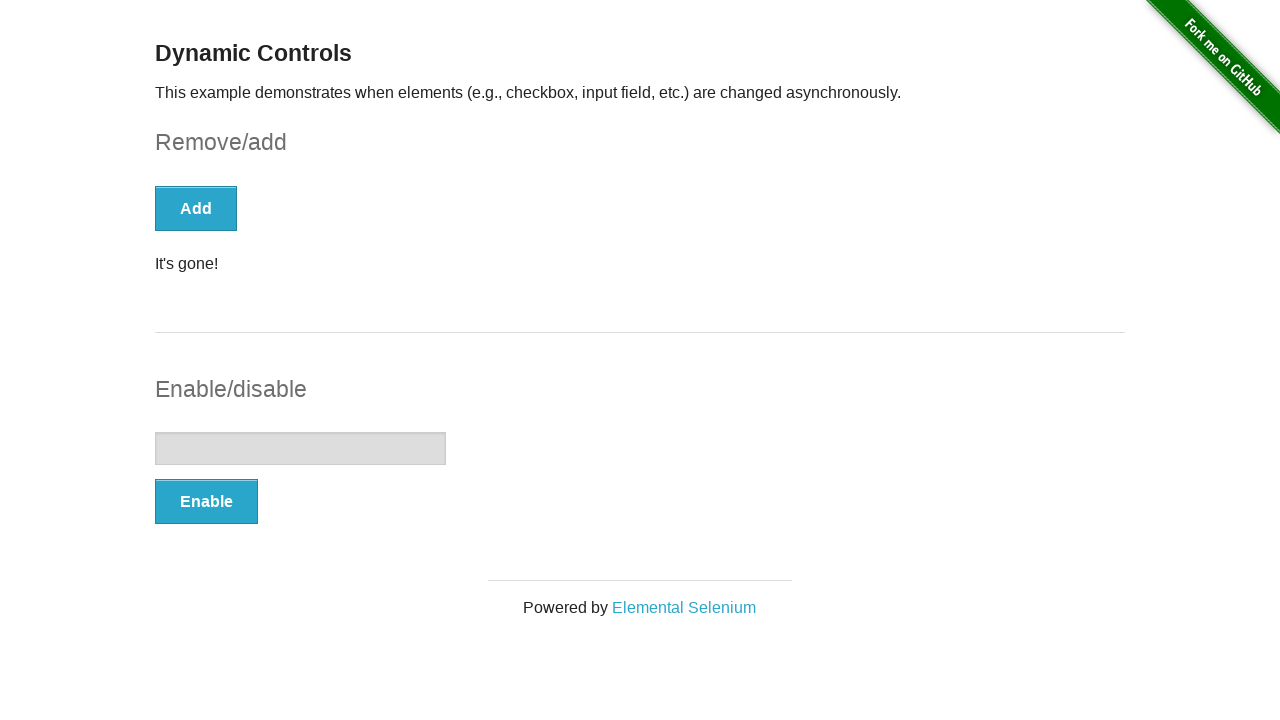

Verified that the checkbox element no longer exists
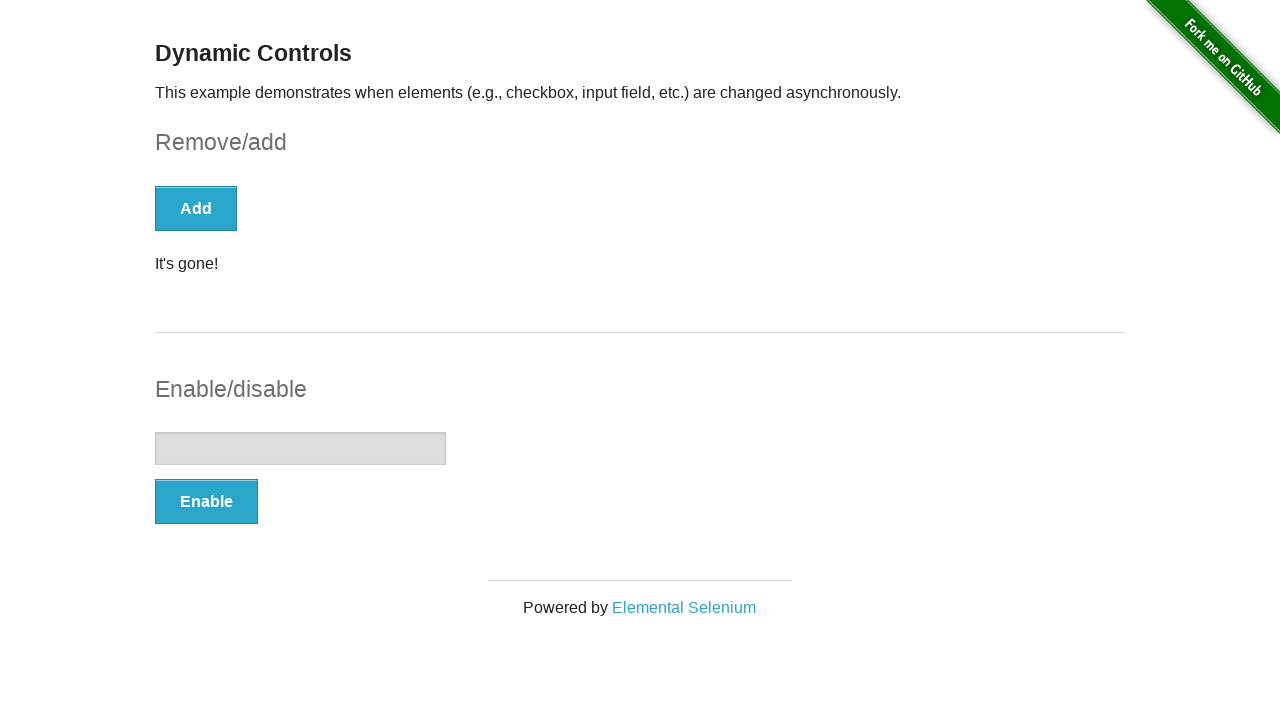

Verified that the confirmation message is visible
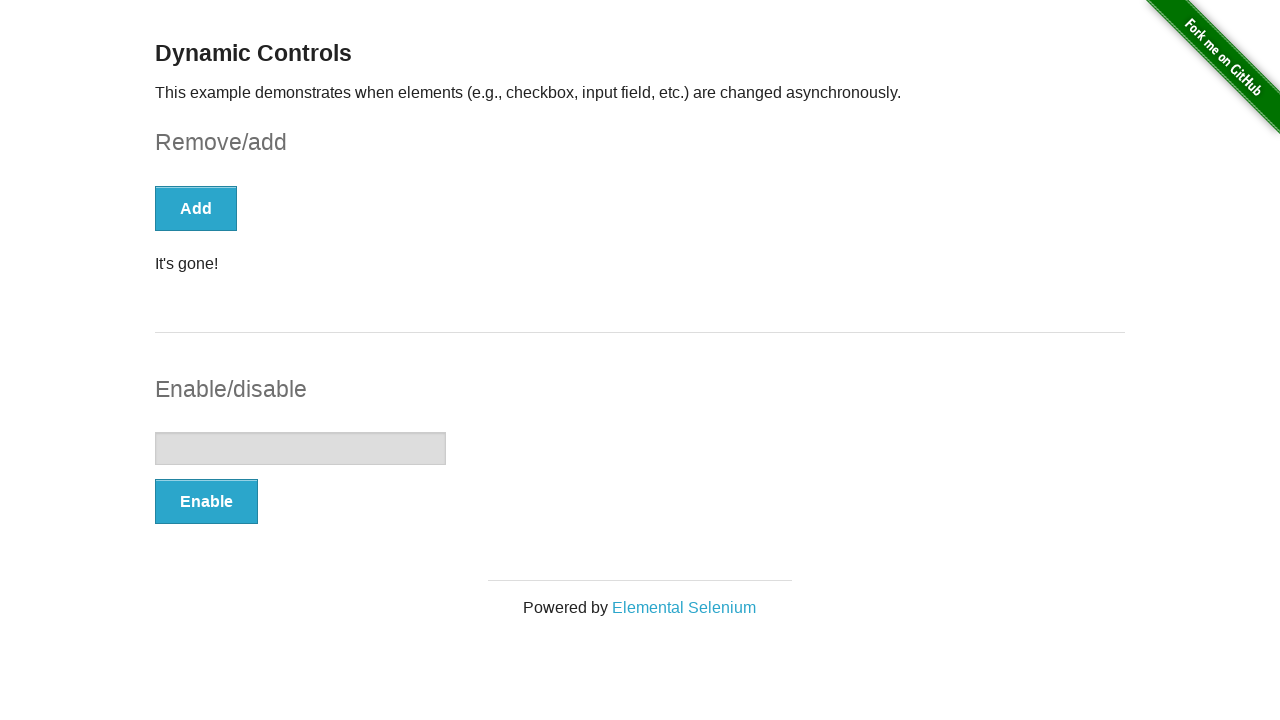

Verified that the message displays 'It's gone!'
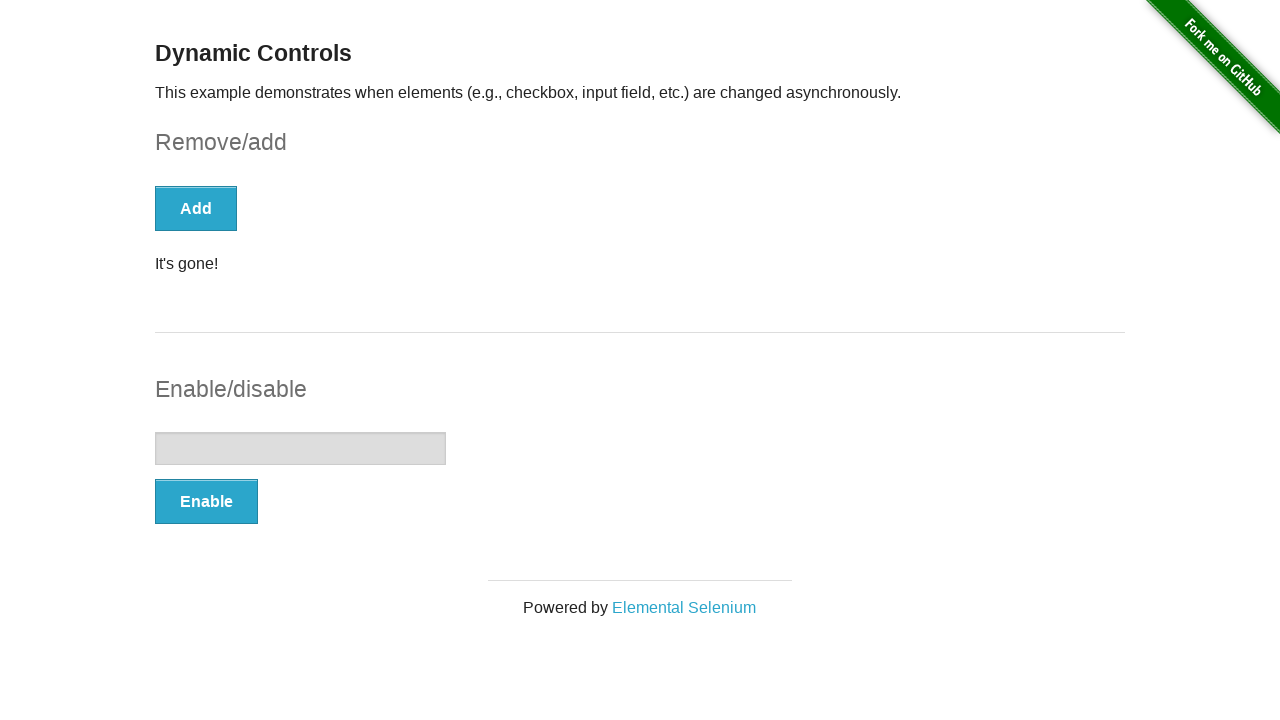

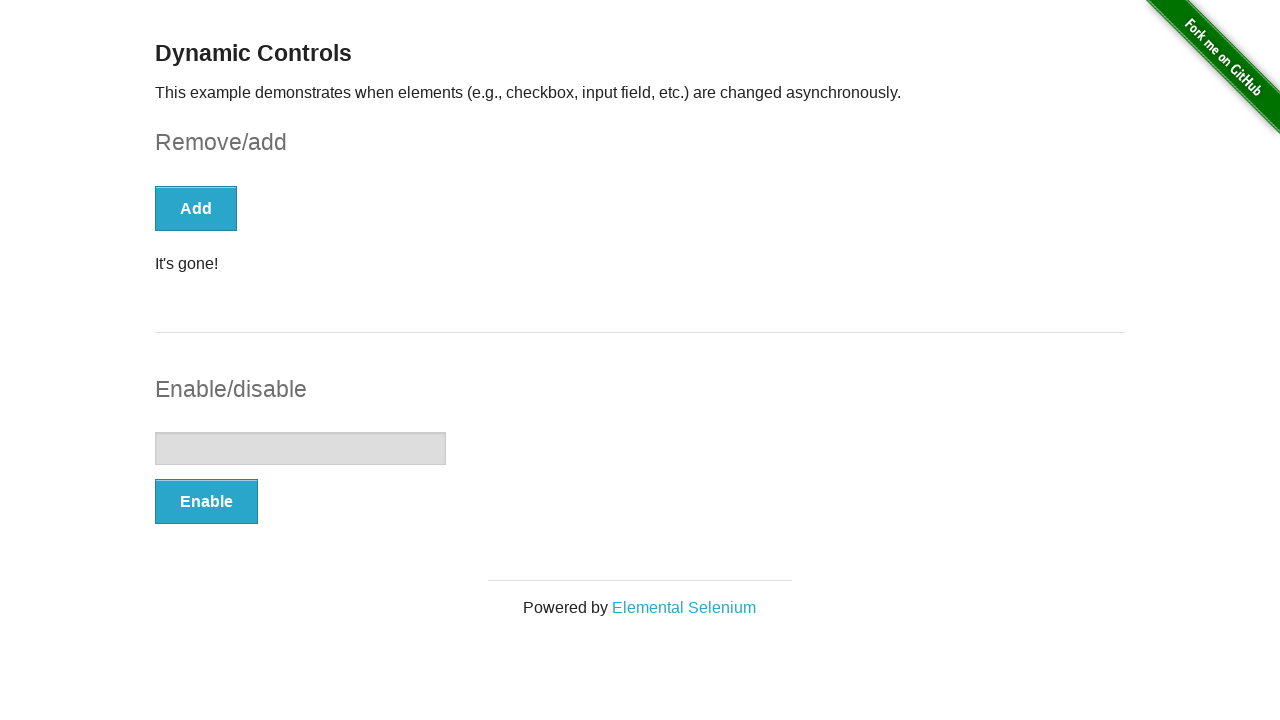